Tests dropdown functionality on a registration form by selecting different skill options from a dropdown menu

Starting URL: http://demo.automationtesting.in/Register.html

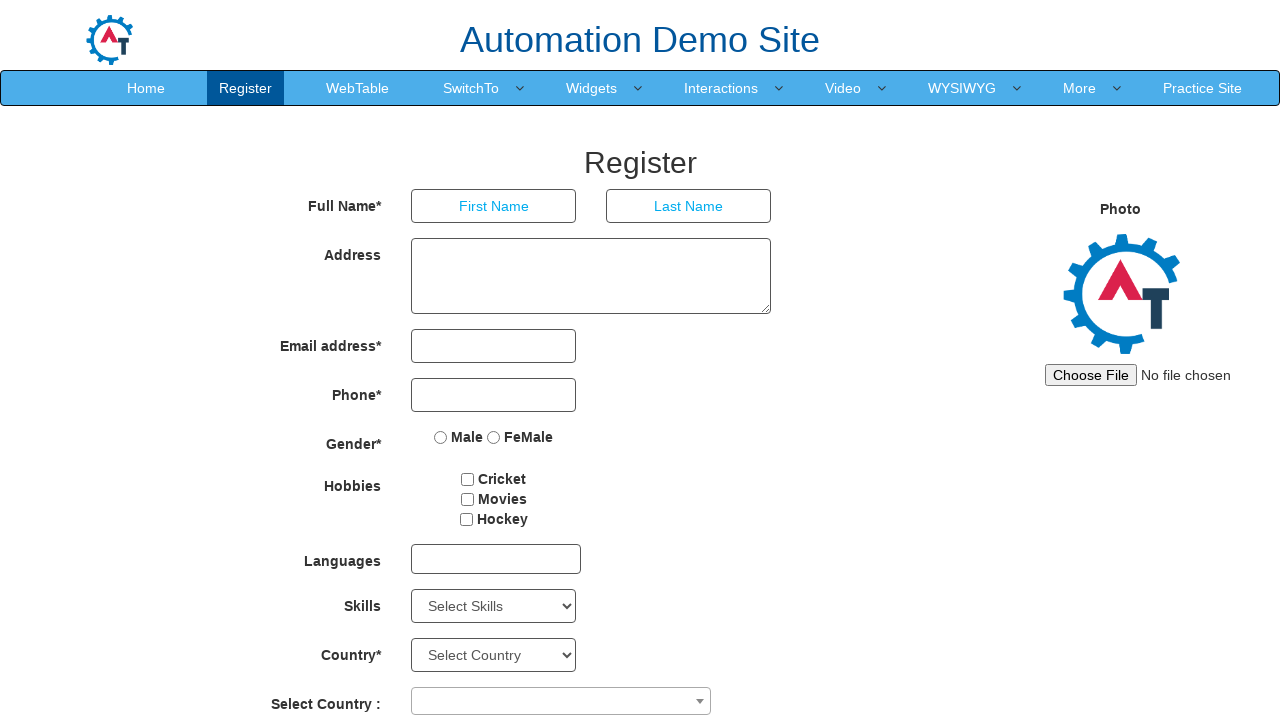

Located Skills dropdown element
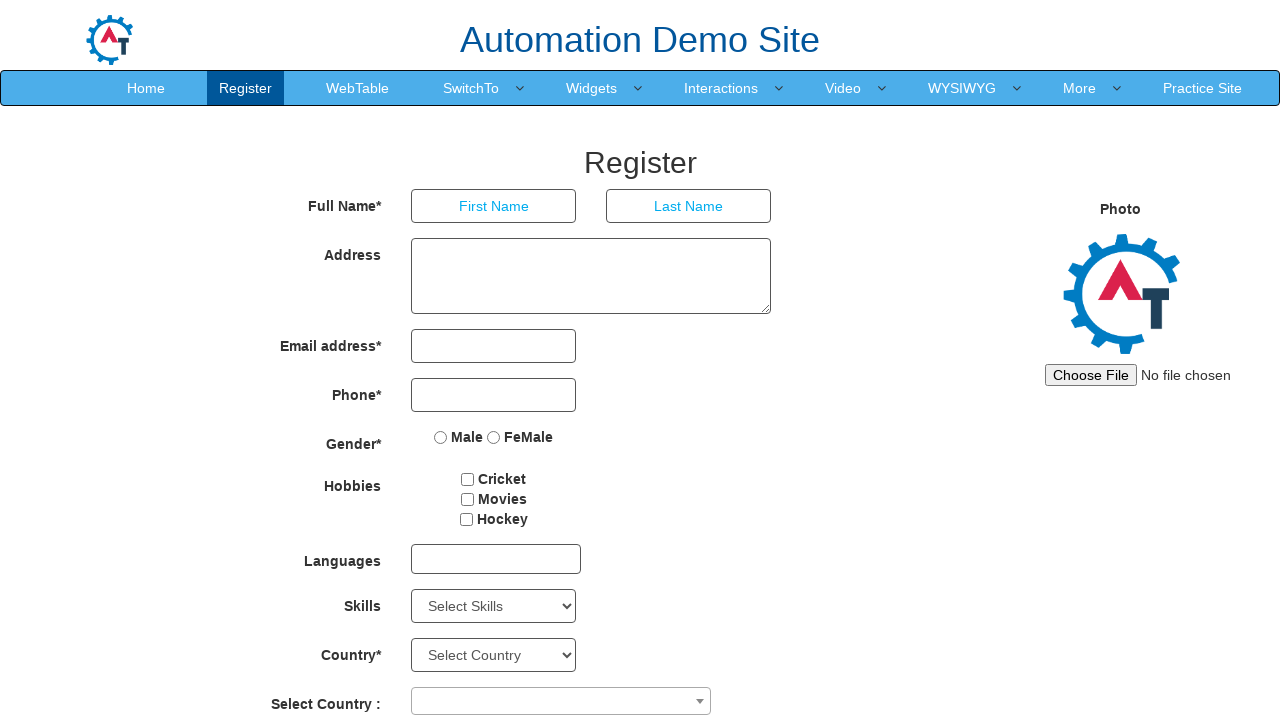

Retrieved currently selected option: Select Skills
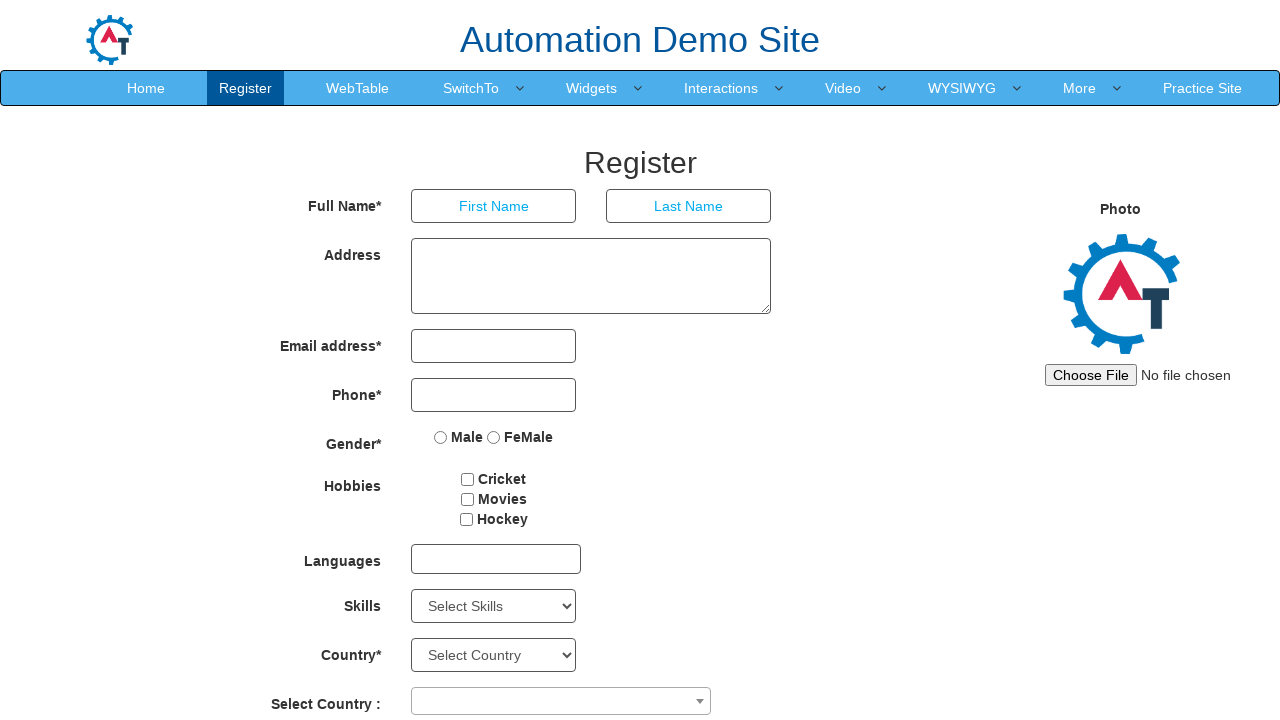

Retrieved all dropdown options - total count: 78
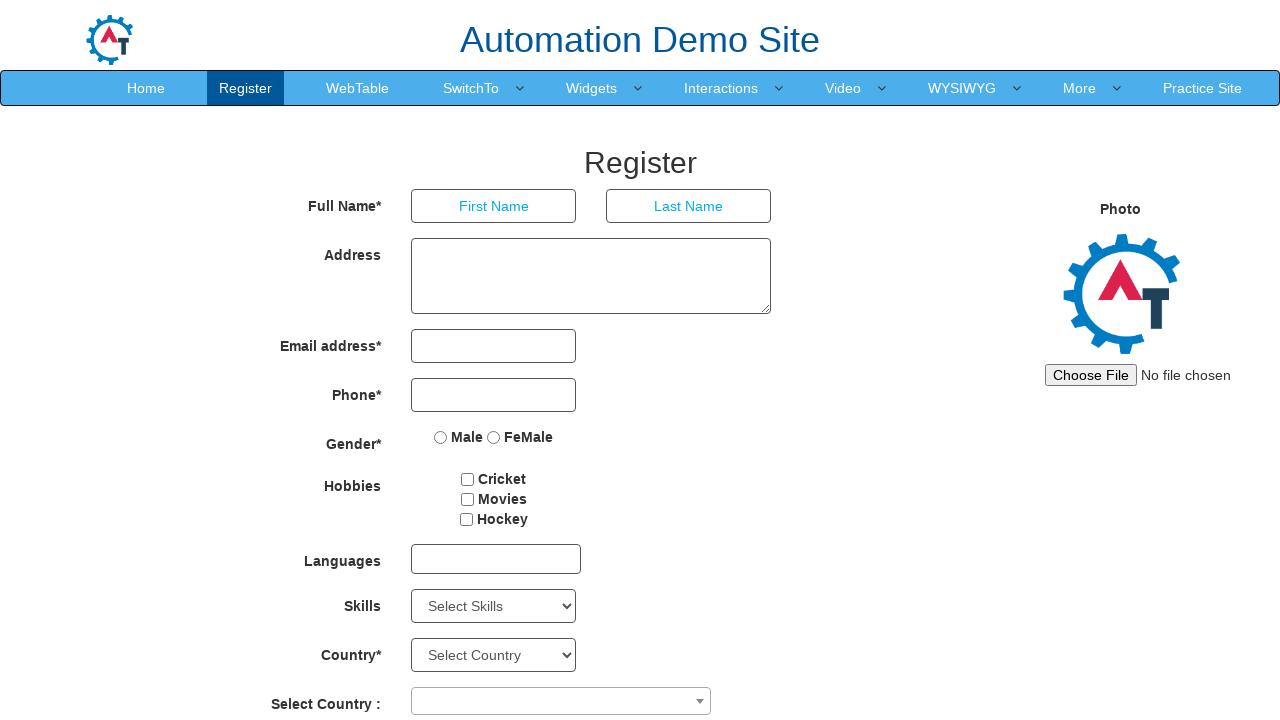

Selected 5th option (index 4) from Skills dropdown on #Skills
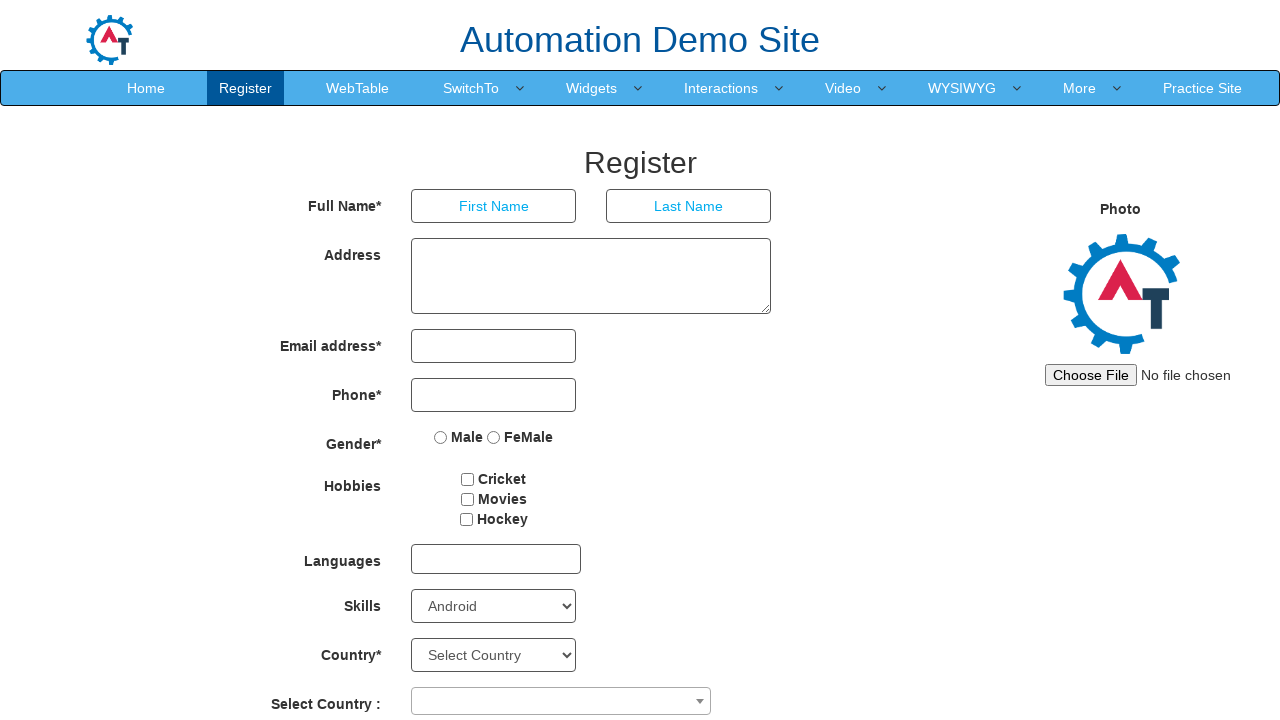

Selected 'Backup Management' option by value from Skills dropdown on #Skills
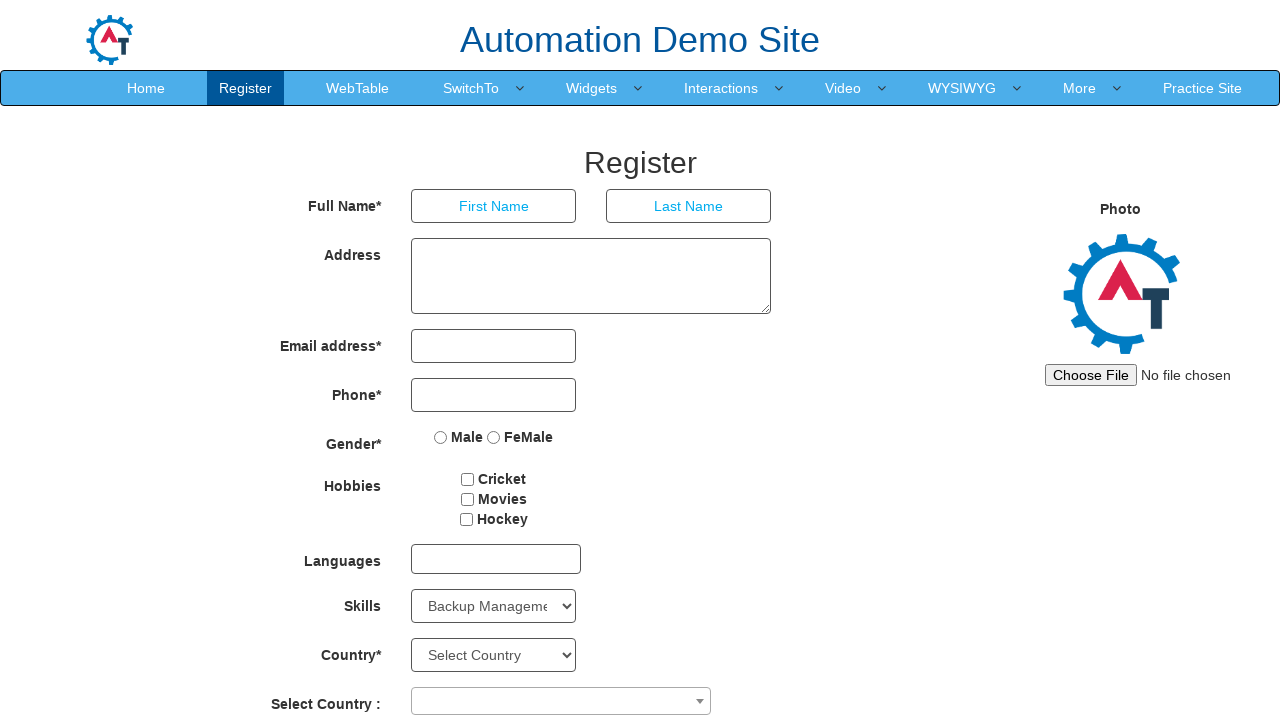

Selected 'Analytics' option by label from Skills dropdown on #Skills
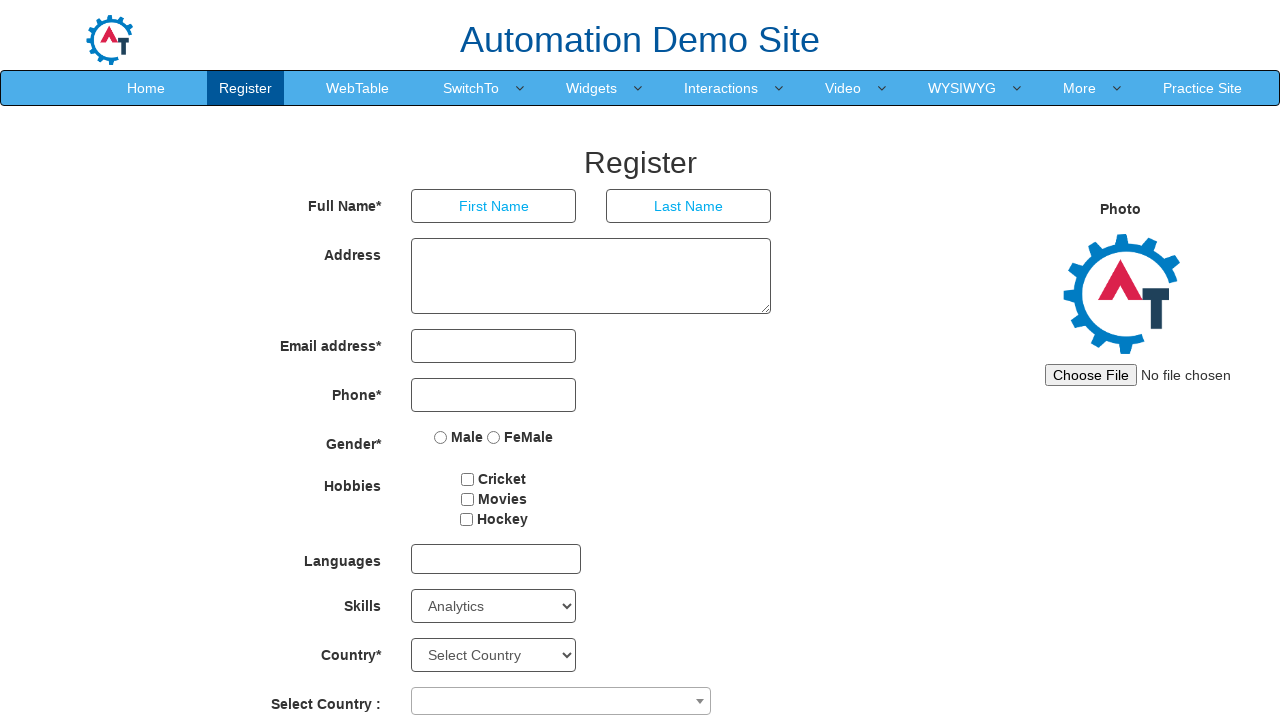

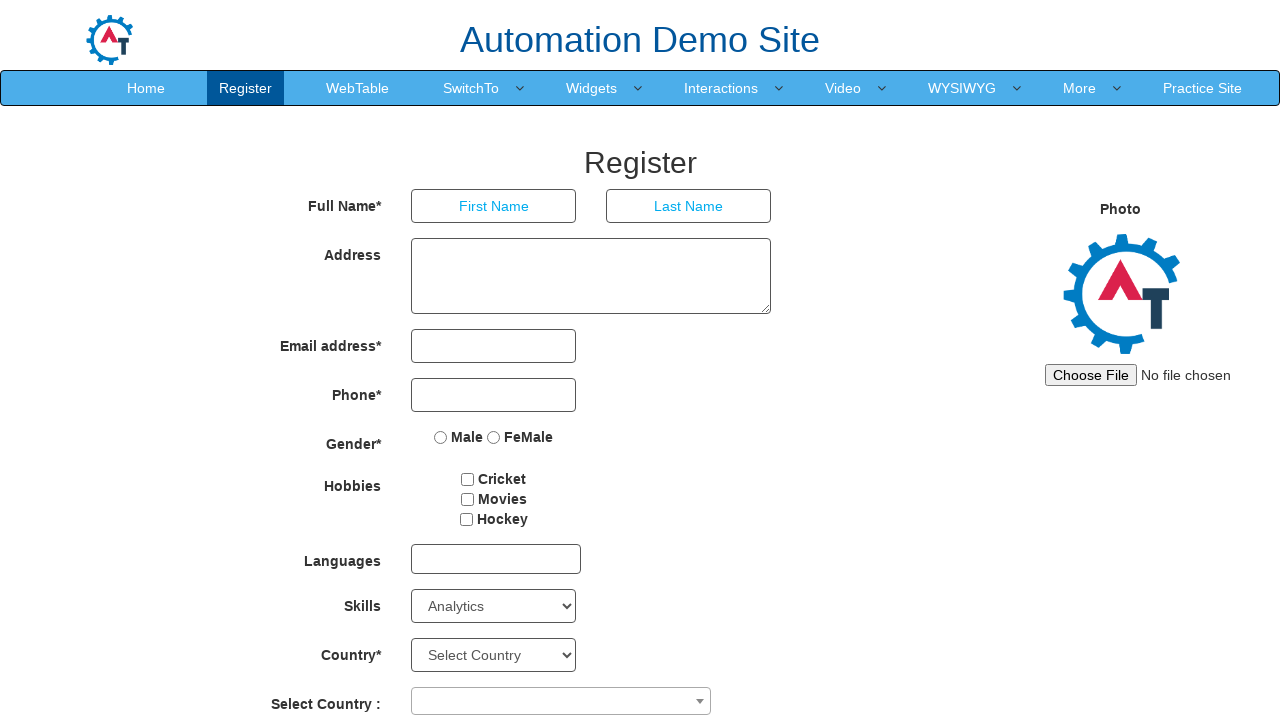